Tests collapsing and expanding the first accordion by clicking on "What is Lorem Ipsum?" twice and verifying the content is visible

Starting URL: https://demoqa.com

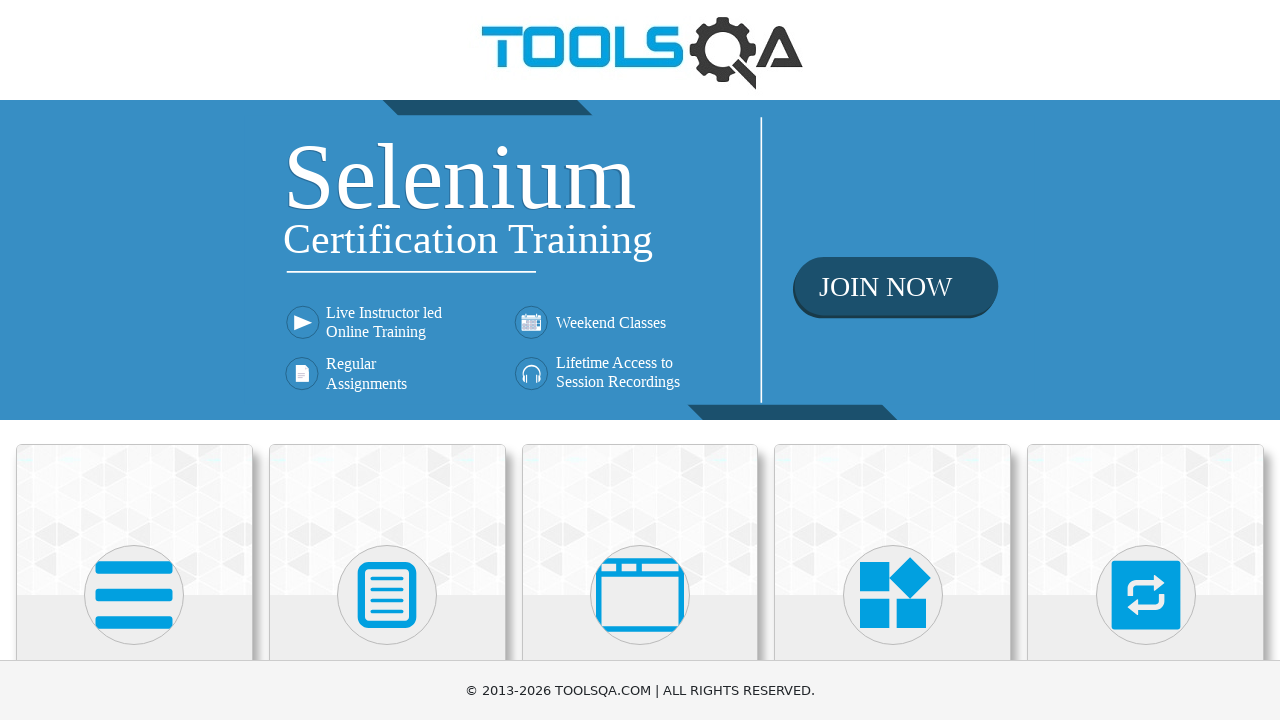

Clicked on Widgets heading to navigate to Widgets section at (893, 360) on internal:role=heading[name="Widgets"i]
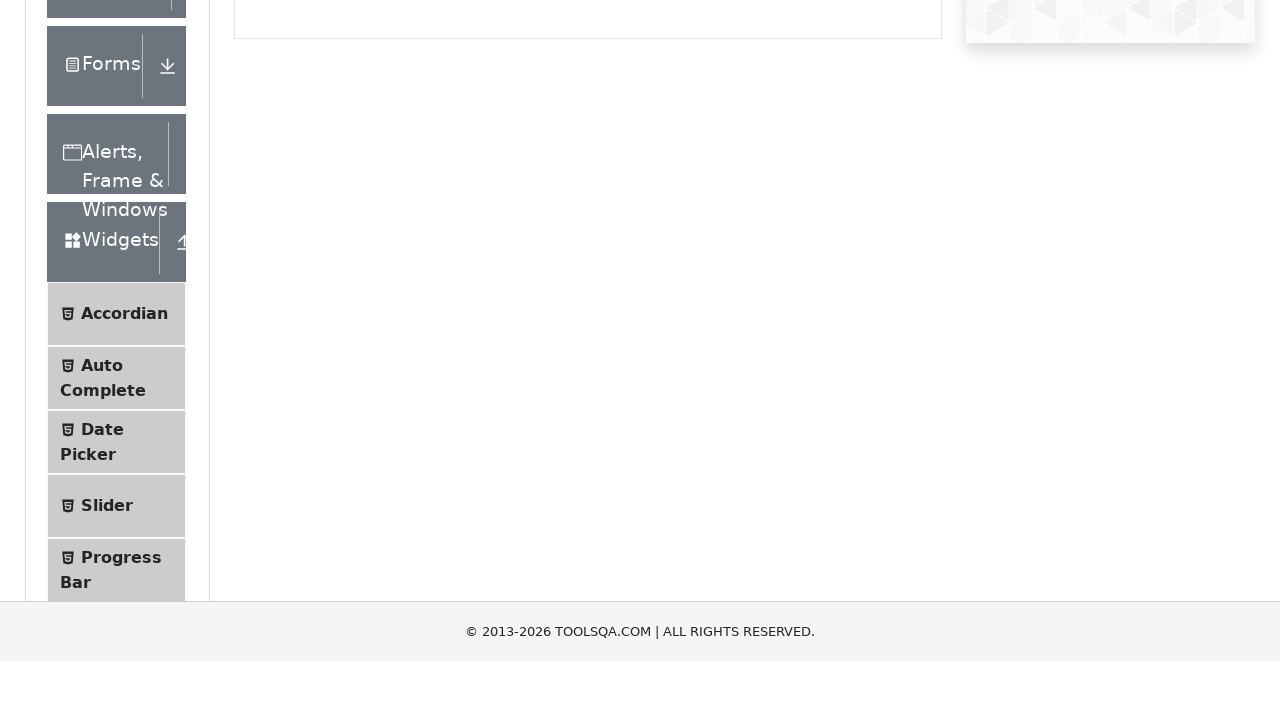

Clicked on Accordian menu item at (124, 525) on internal:text="Accordian"i
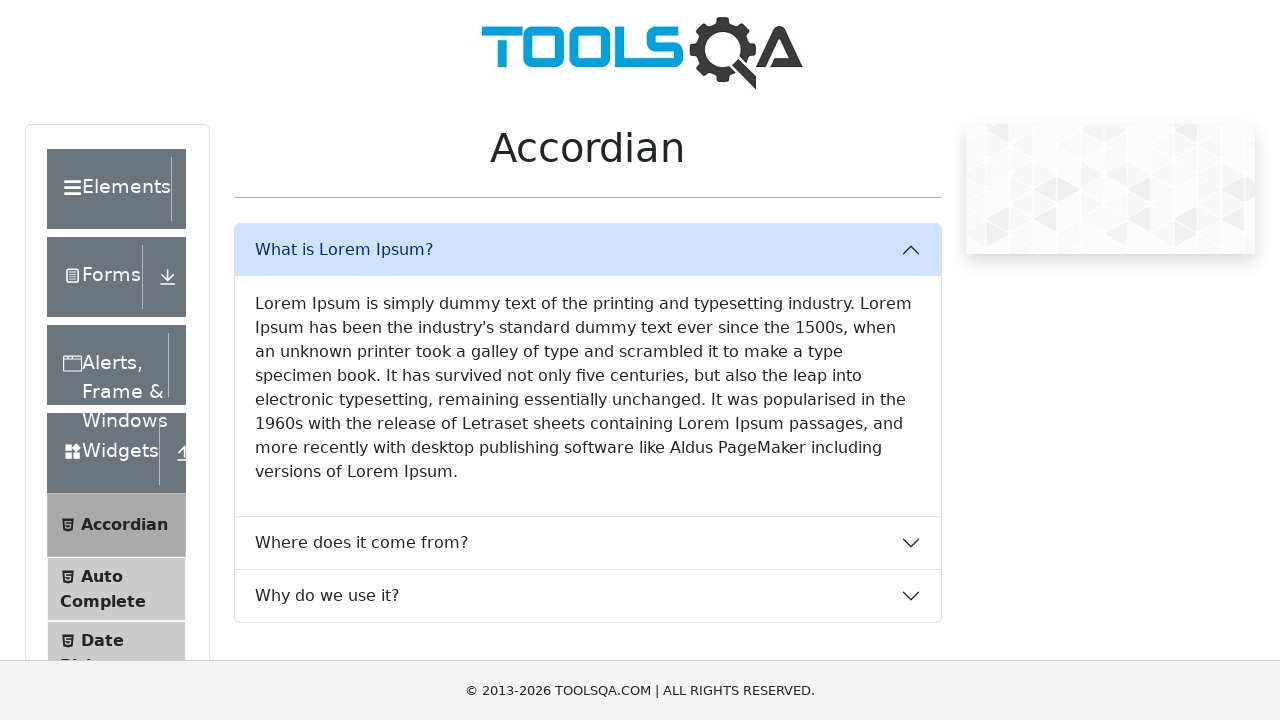

Clicked on 'What is Lorem Ipsum?' to collapse the first accordion at (588, 250) on internal:text="What is Lorem Ipsum?"i
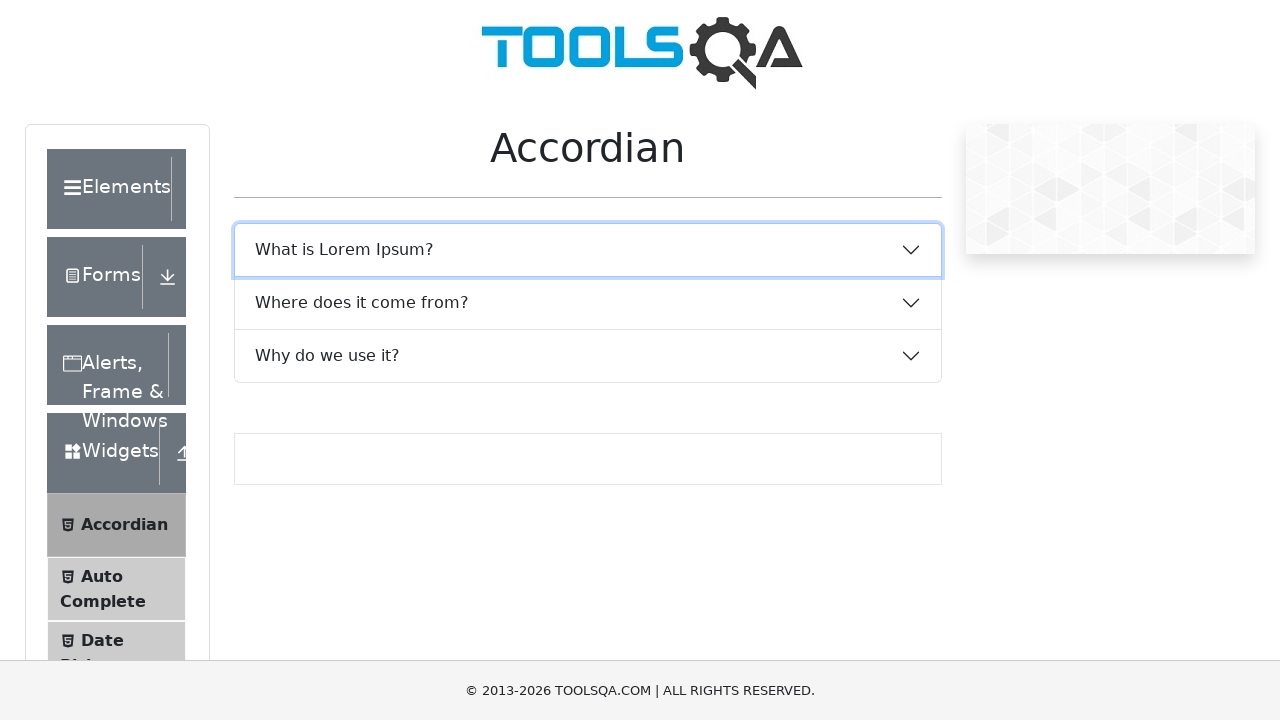

Clicked on 'What is Lorem Ipsum?' to expand the first accordion at (588, 250) on internal:text="What is Lorem Ipsum?"i
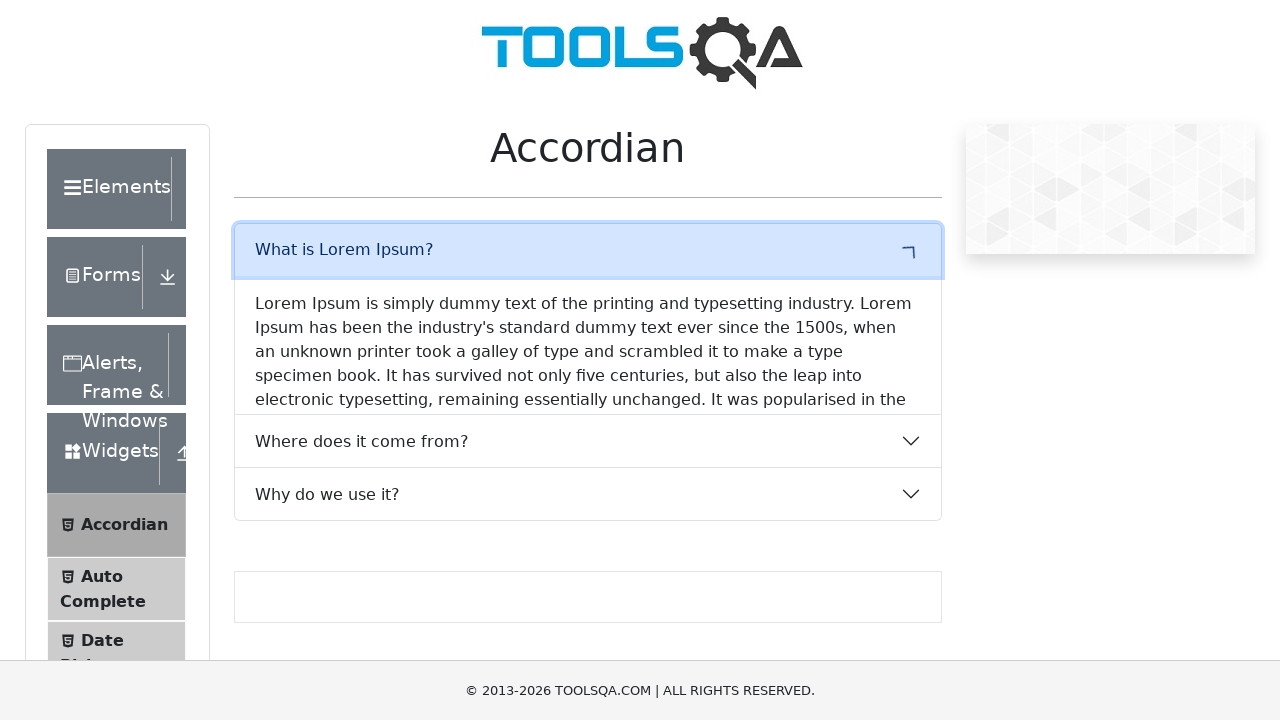

Verified accordion content is visible - 'Lorem Ipsum is simply dummy' text appeared
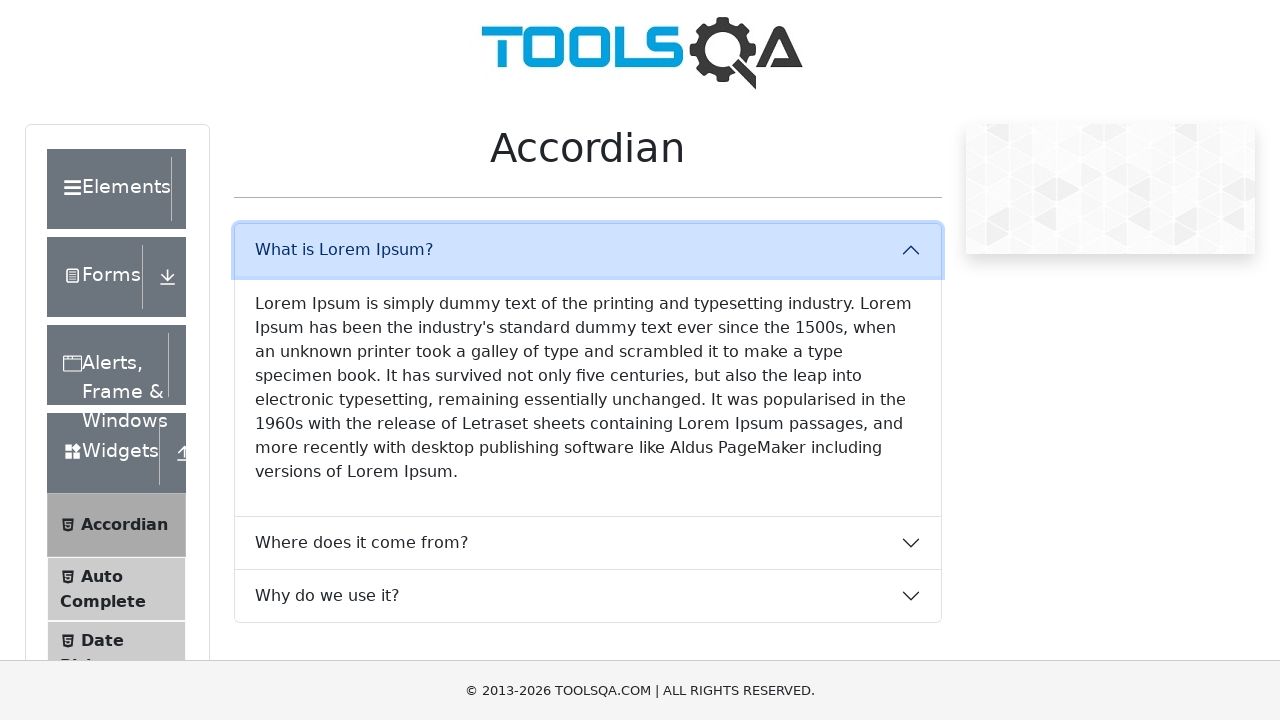

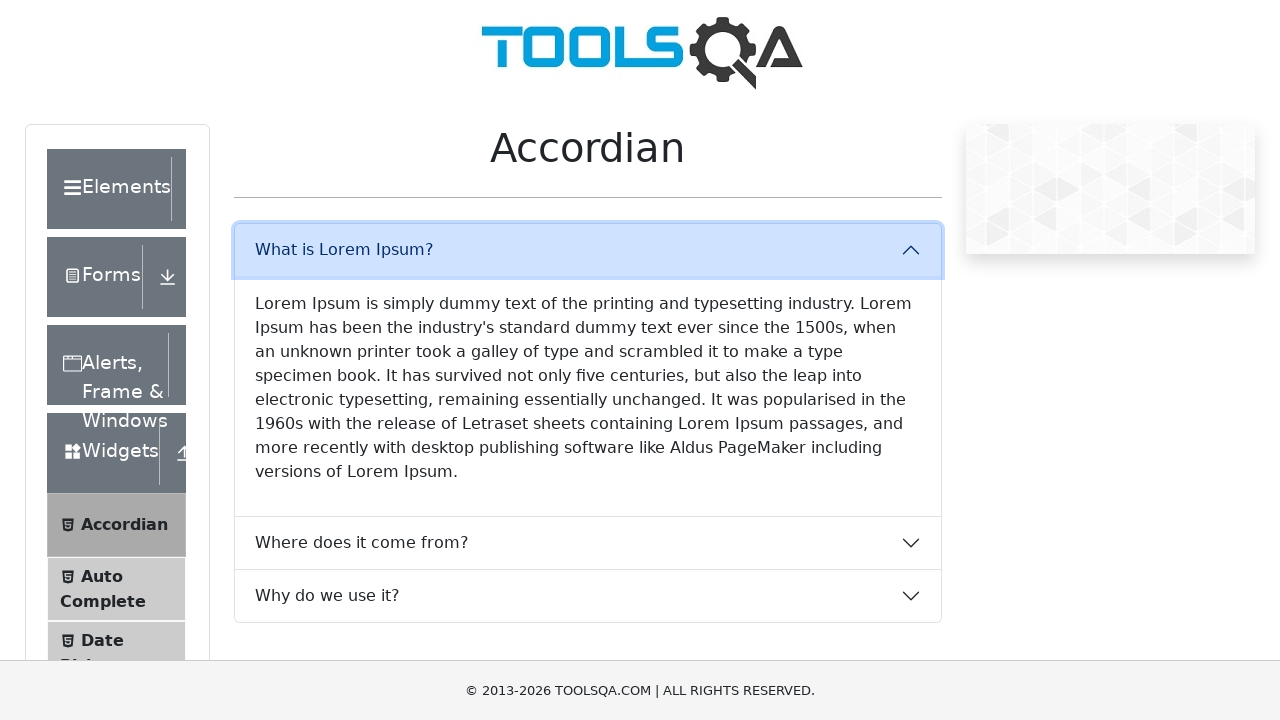